Tests a registration form by filling out personal information fields including first name, last name, username, email, password, phone number, selecting gender, entering date of birth, and selecting a department.

Starting URL: https://practice.cydeo.com/registration_form

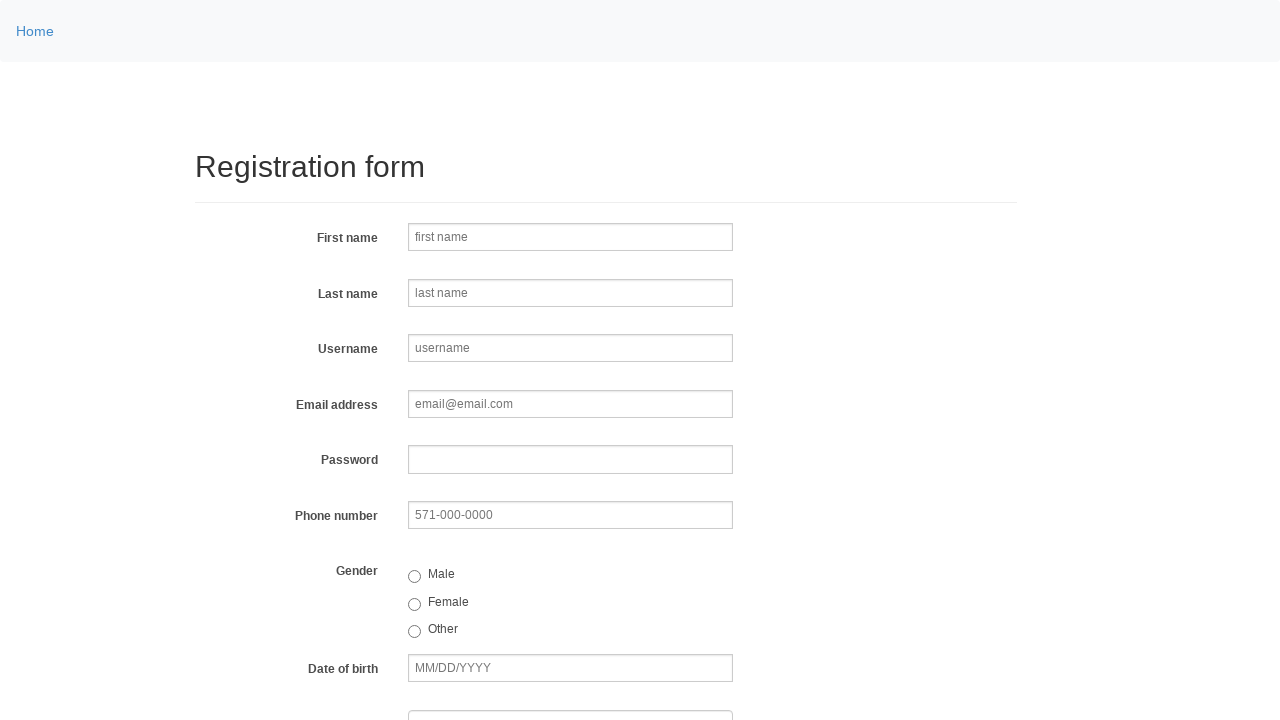

Filled first name field with 'Jennifer' on input[name='firstname']
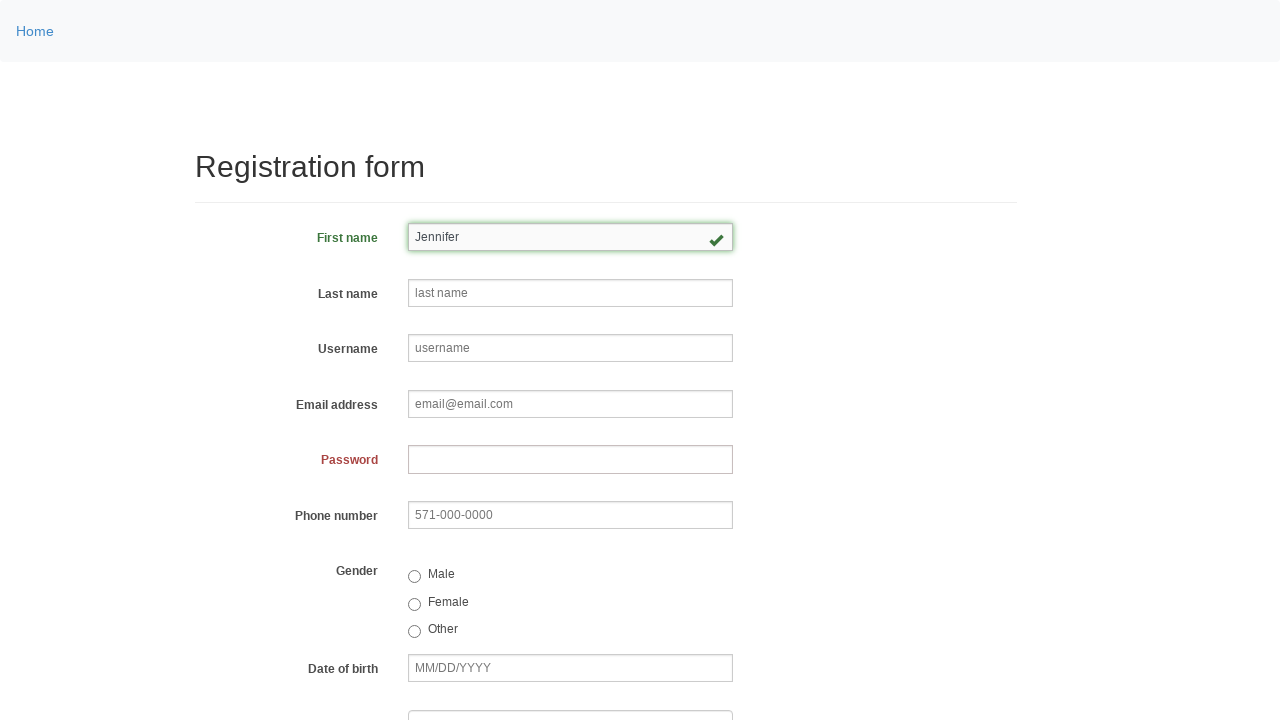

Filled last name field with 'Thompson' on input[name='lastname']
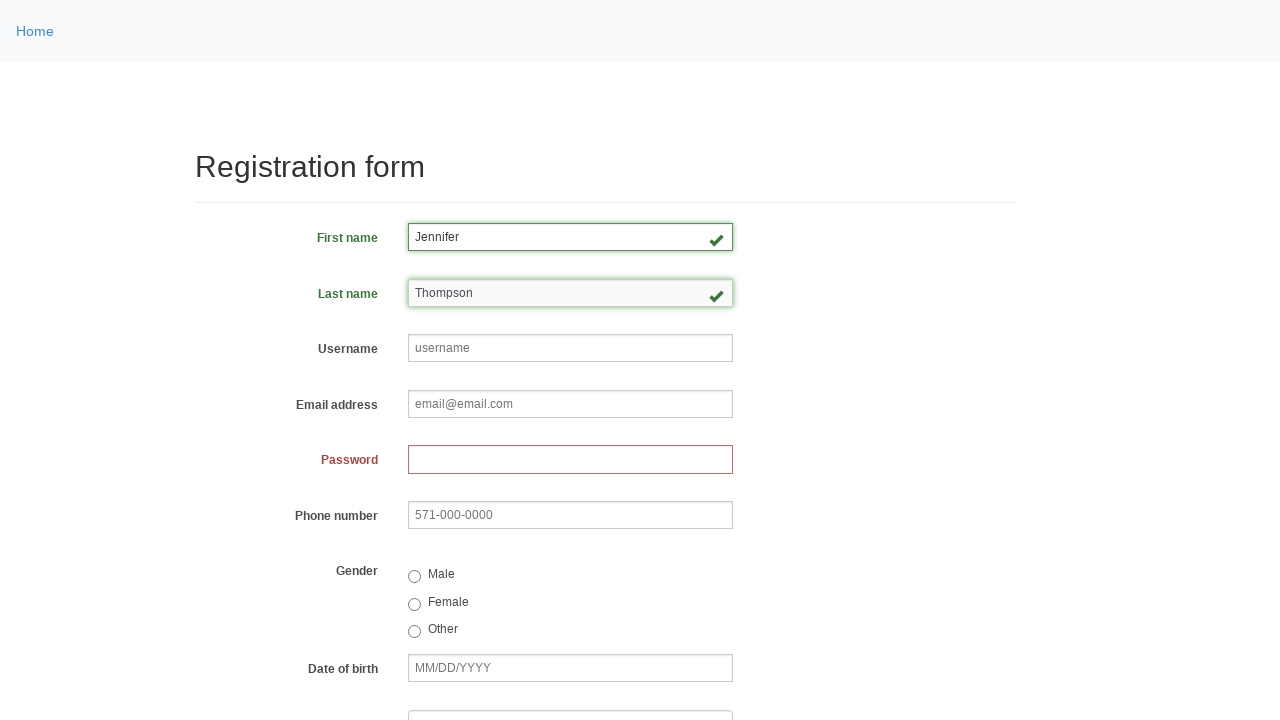

Filled username field with 'helpdesk597' on input[name='username']
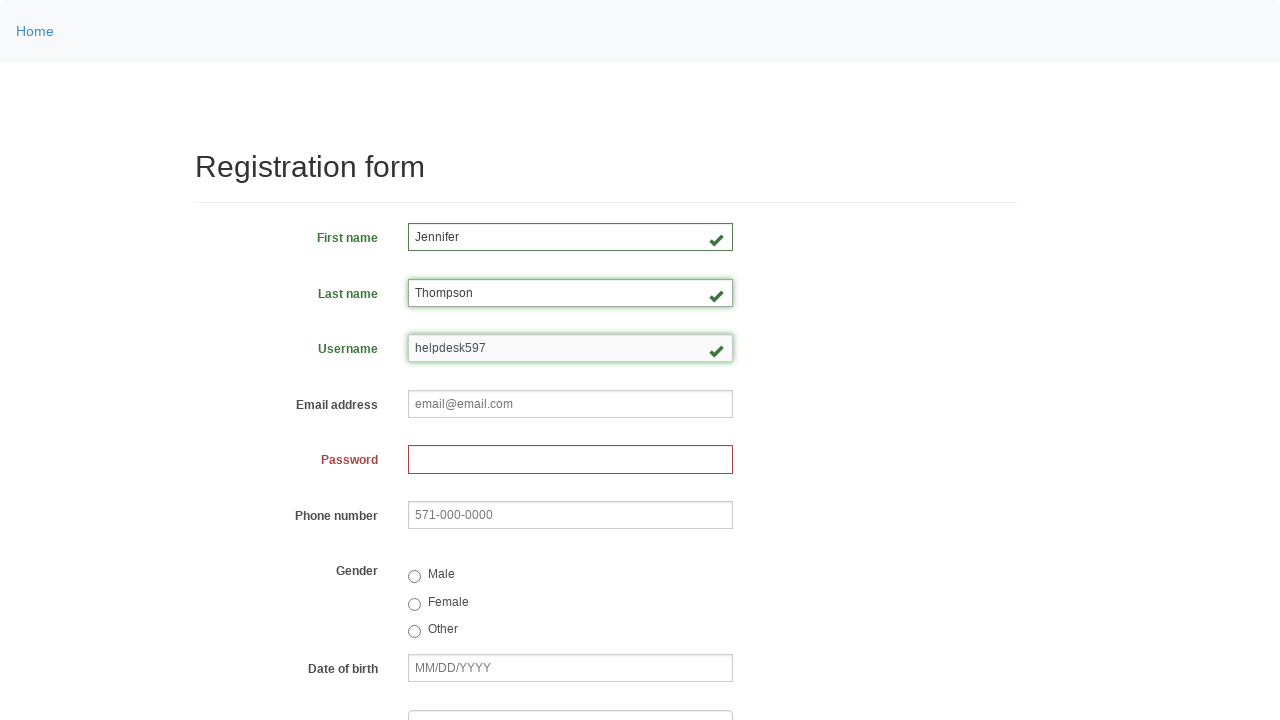

Filled email field with 'helpdesk597@email.com' on input[name='email']
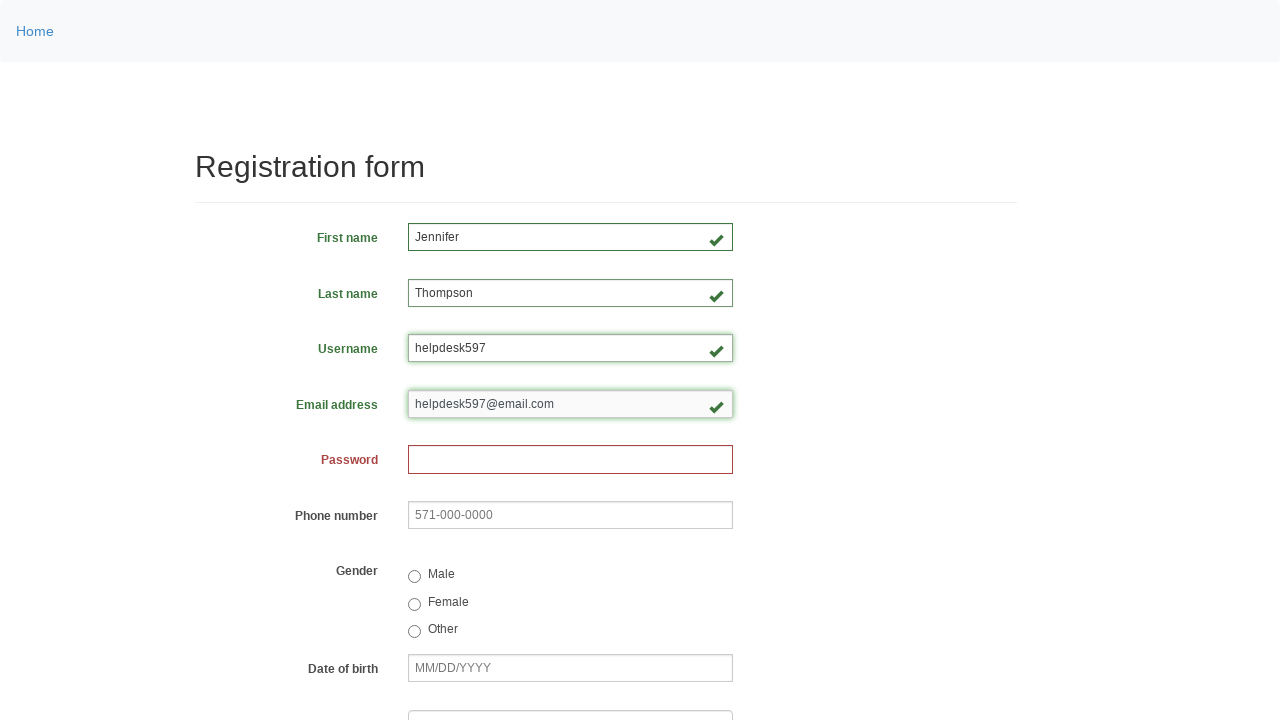

Filled password field on input[name='password']
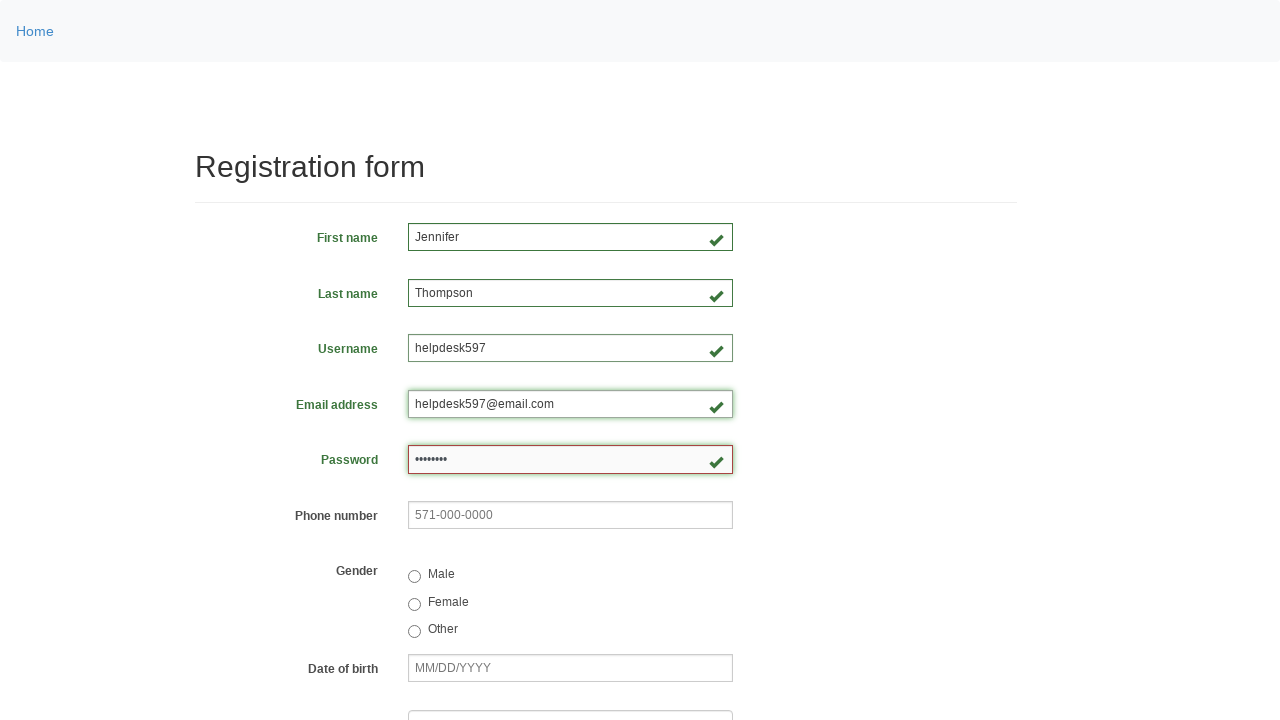

Filled phone number field with '481-584-8637' on input[name='phone']
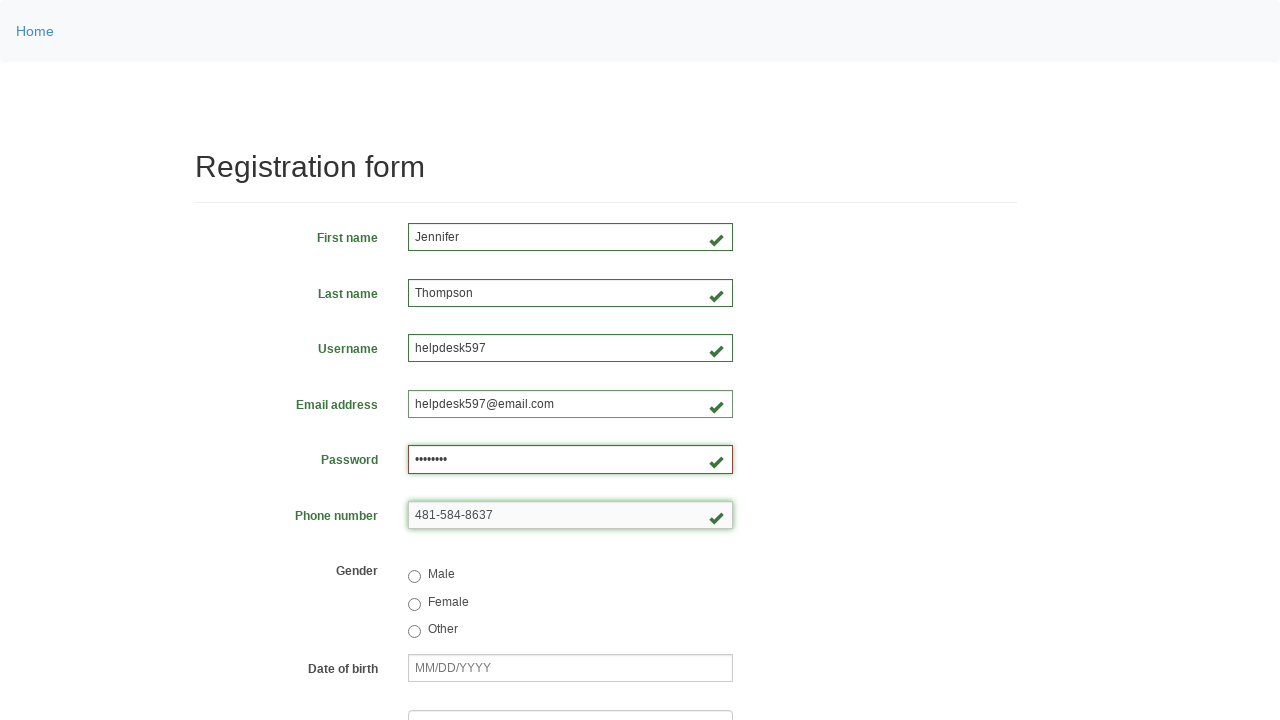

Selected female gender option at (414, 604) on input[value='female']
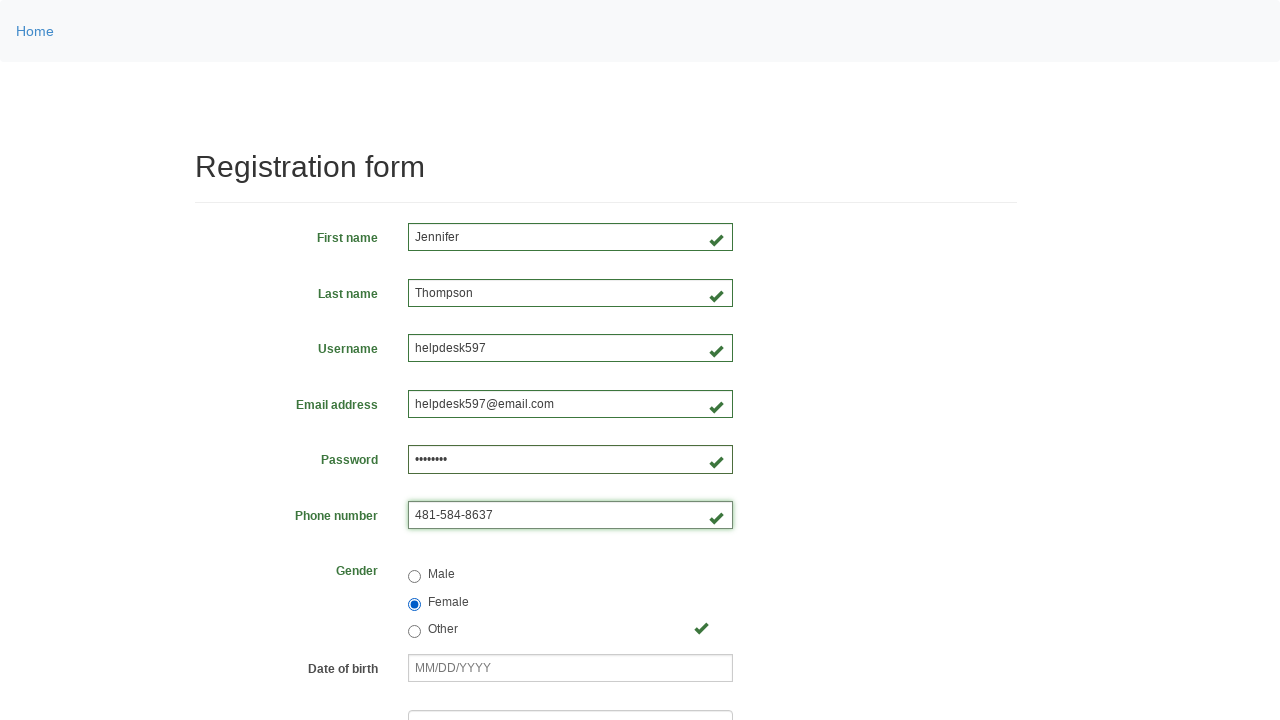

Filled date of birth field with '03/08/2000' on input[name='birthday']
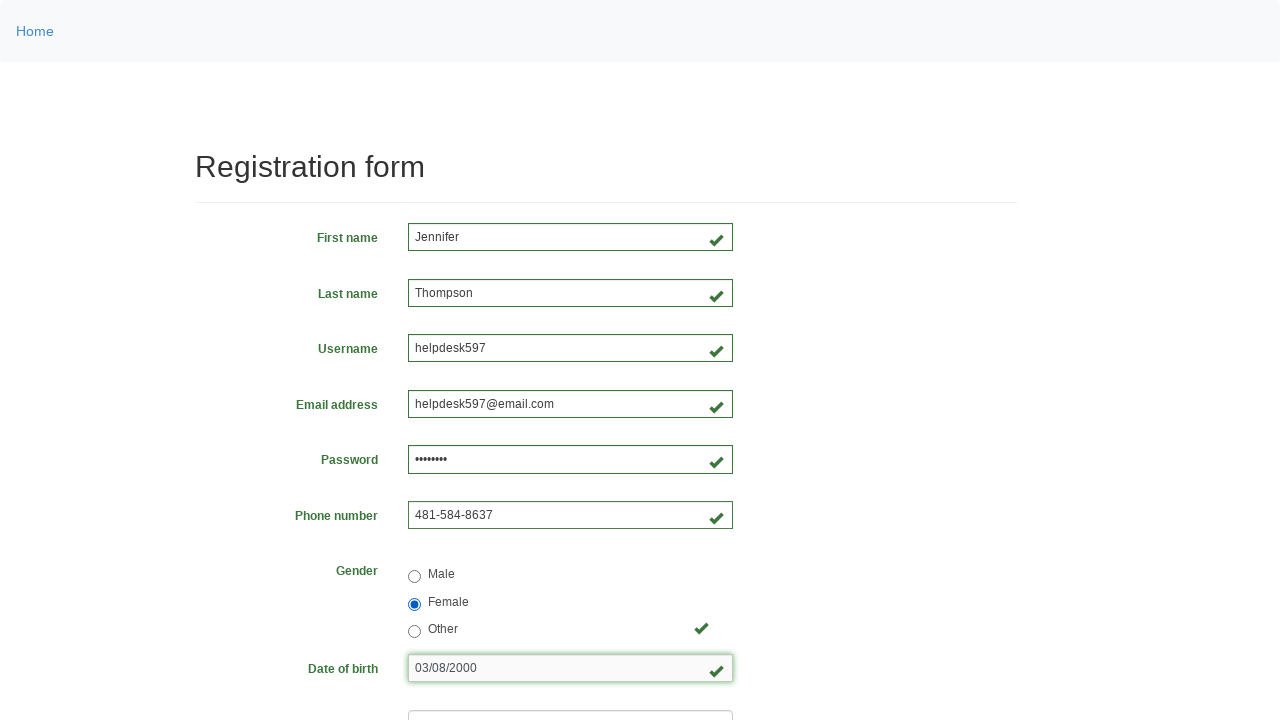

Selected department at index 8 on select[name='department']
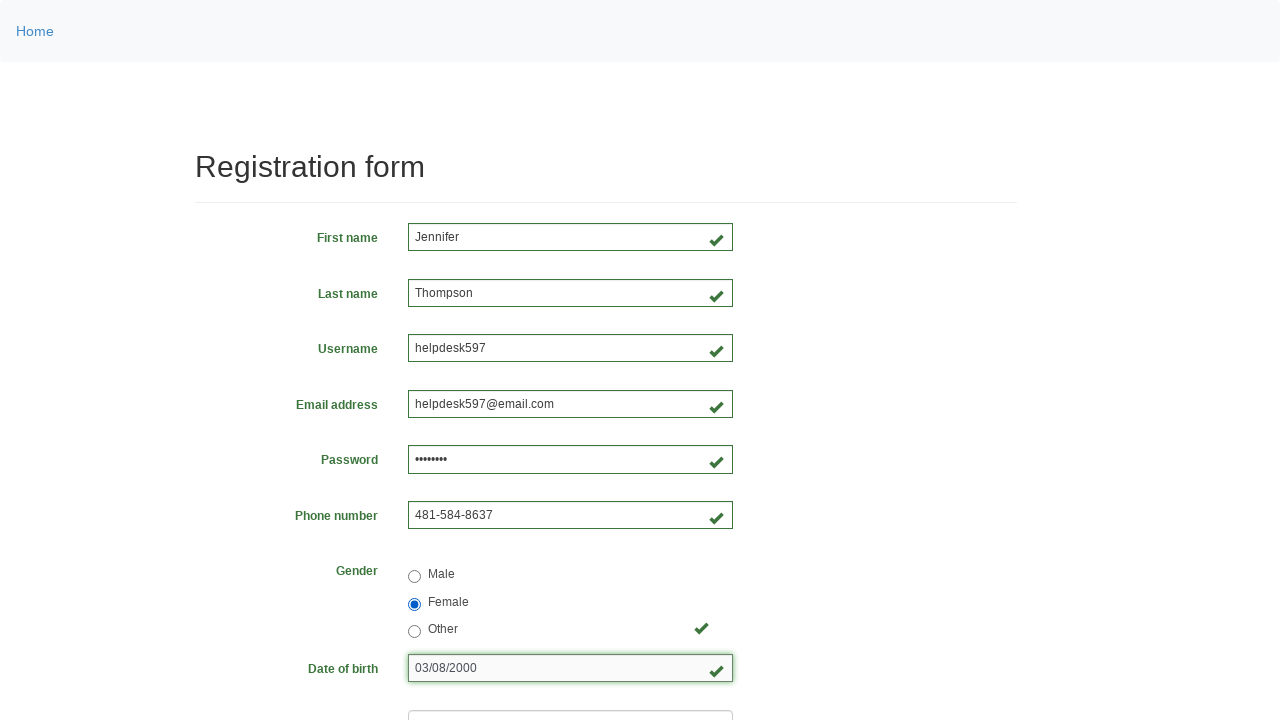

Selected job title at index 5 on select[name='job_title']
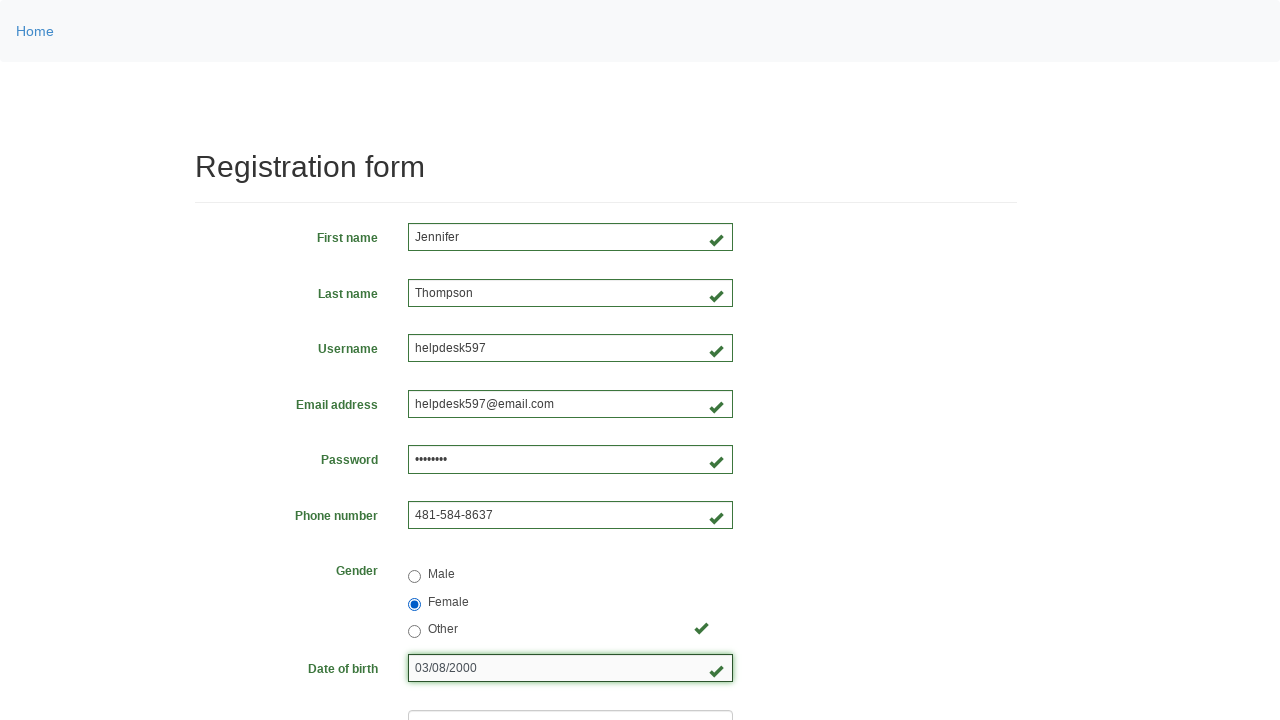

Selected Java programming language checkbox at (465, 468) on input[value='java']
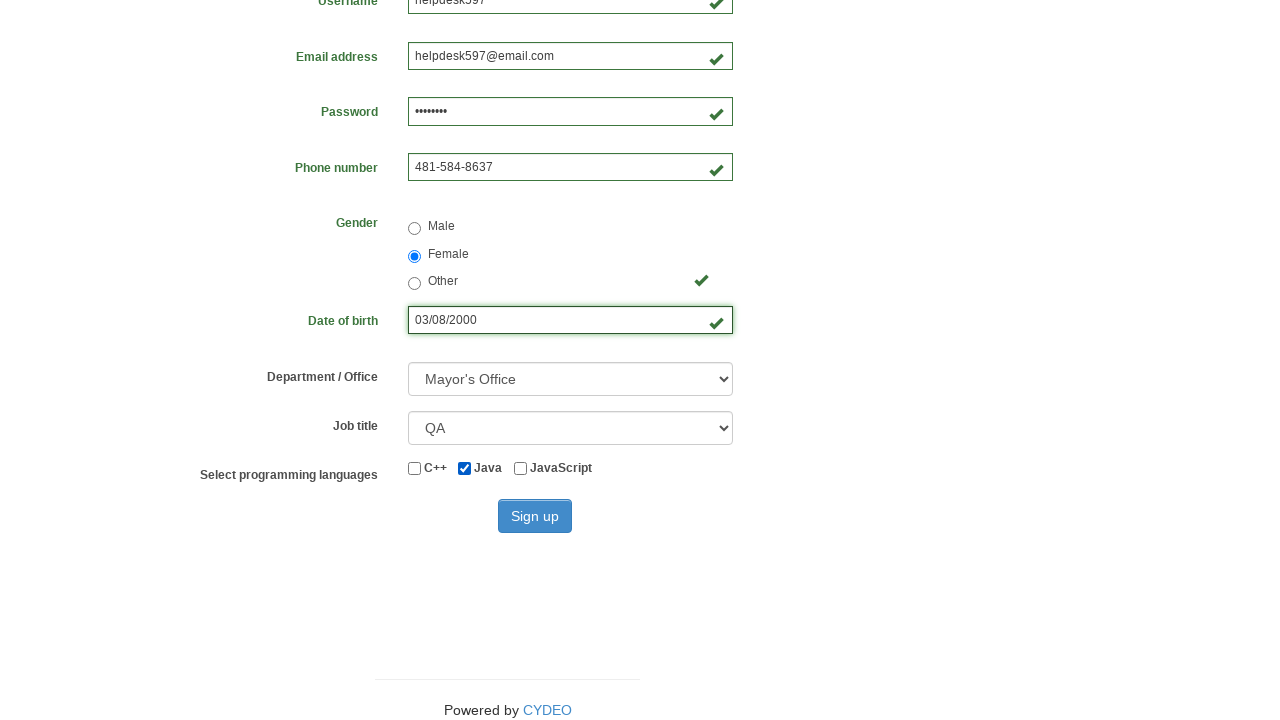

Clicked sign up button to submit registration form at (535, 516) on button[type='submit']
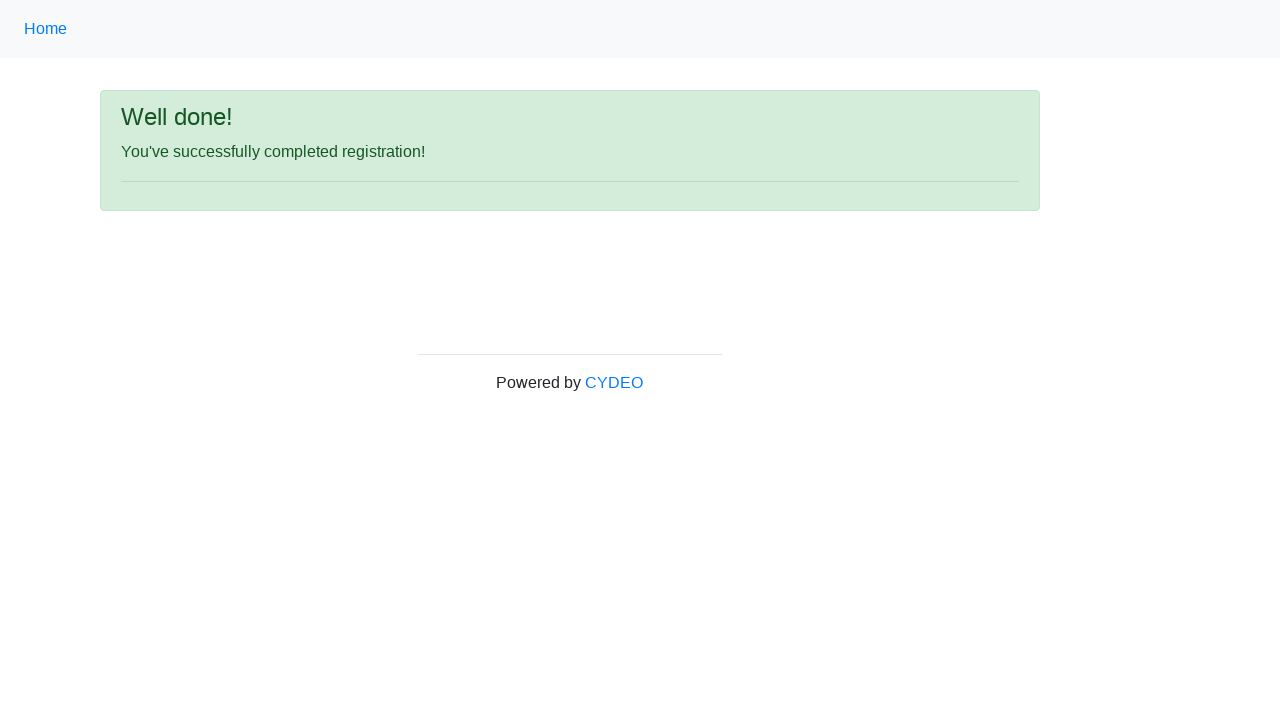

Registration success message displayed
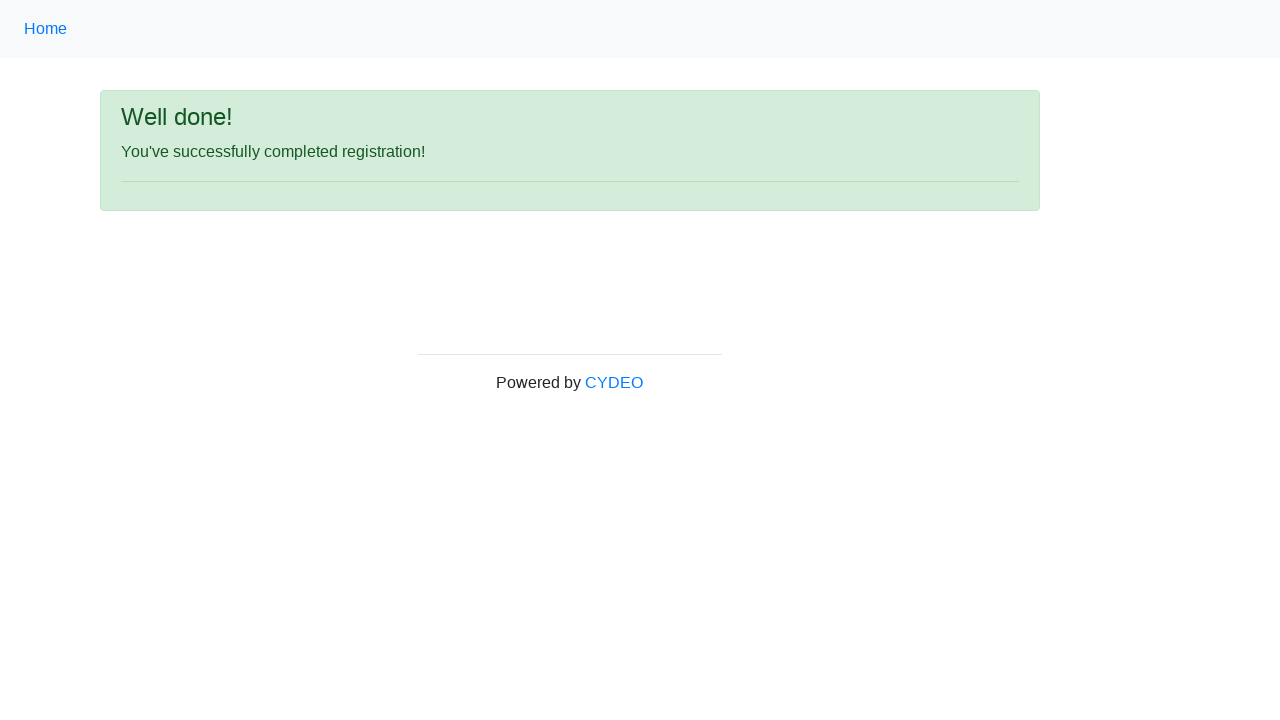

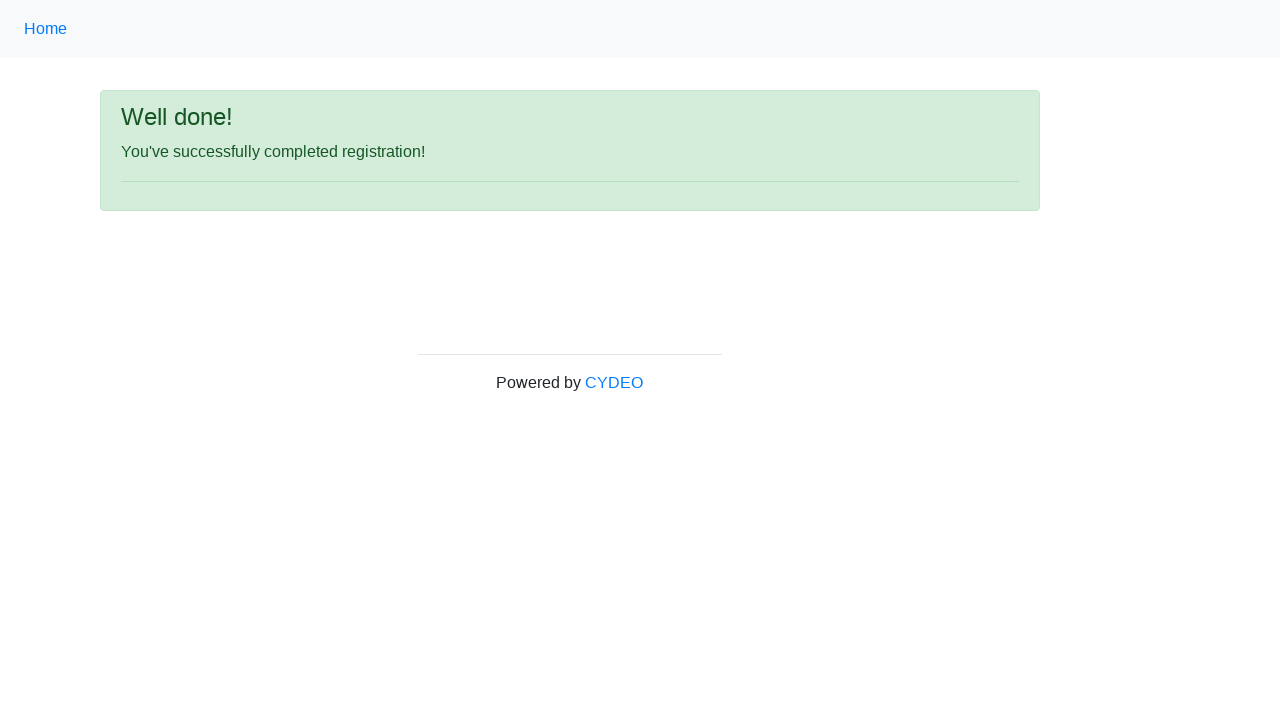